Tests responsive design by changing viewport sizes (mobile, tablet, desktop) and verifying heading visibility

Starting URL: https://pmiloc.org/index.php

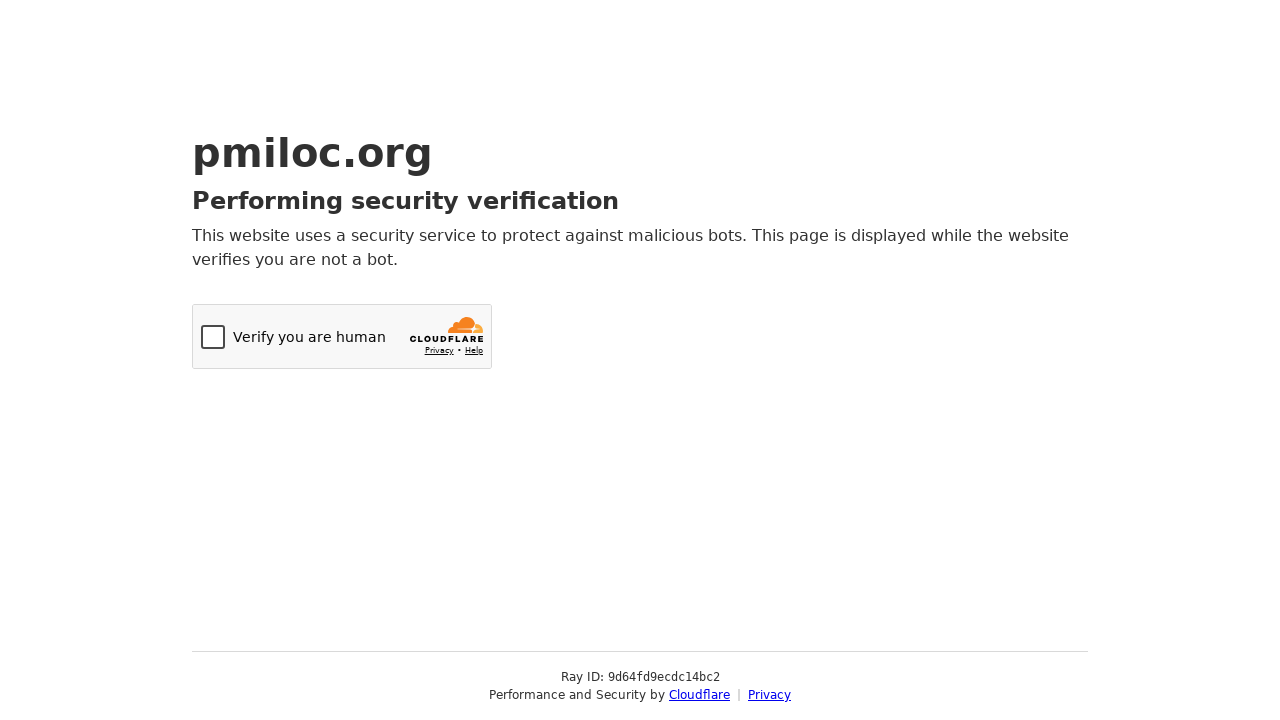

Set viewport to mobile size (375x667)
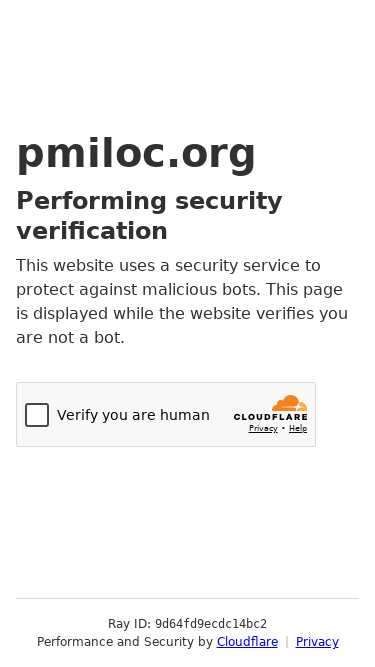

Verified heading is visible on mobile viewport
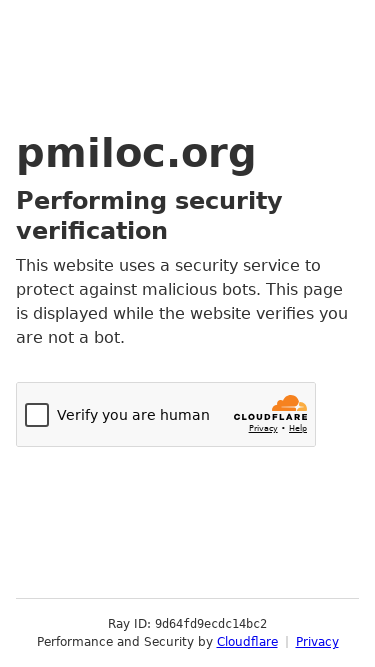

Set viewport to tablet size (768x1024)
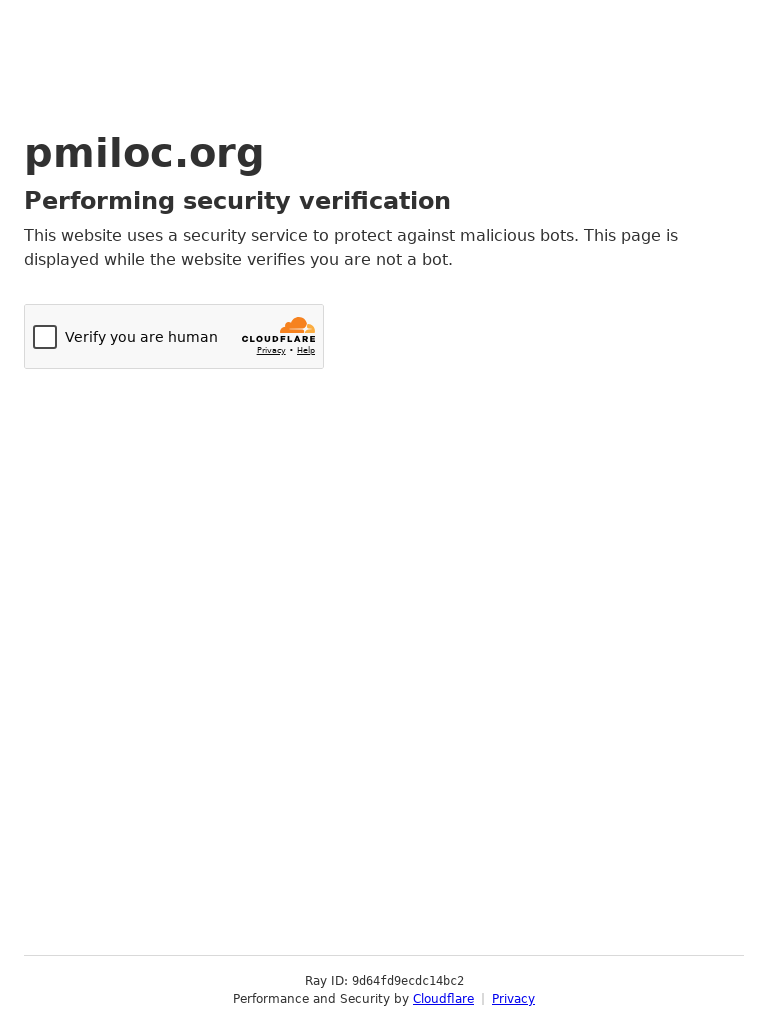

Verified heading is visible on tablet viewport
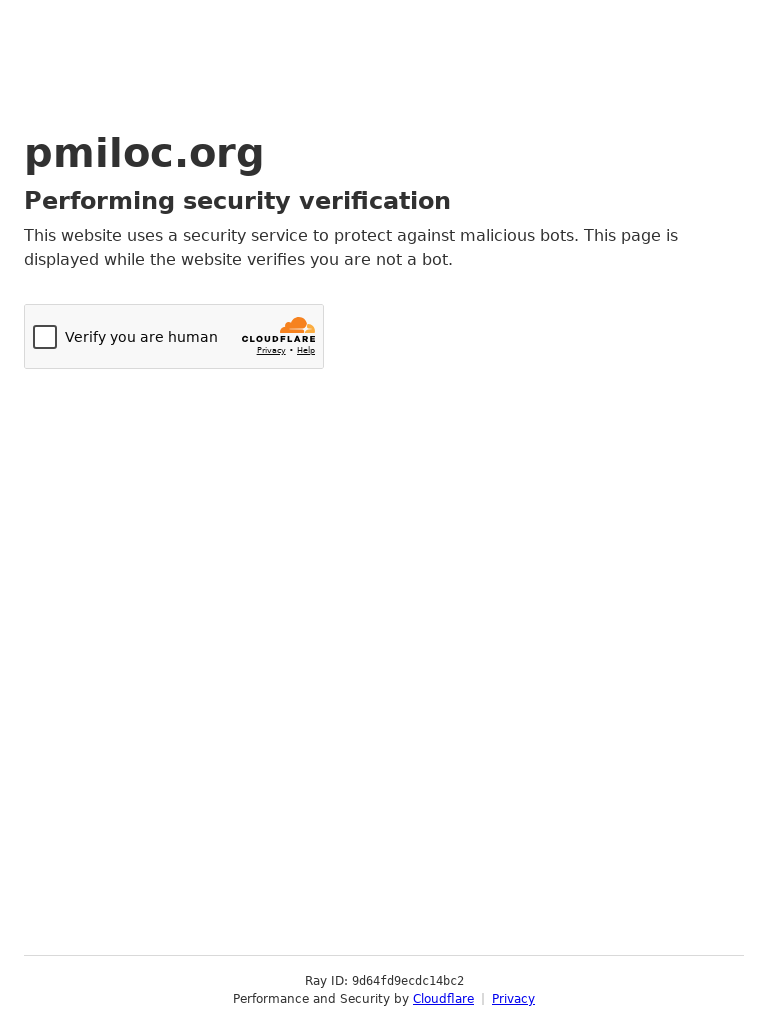

Set viewport to desktop size (1920x1080)
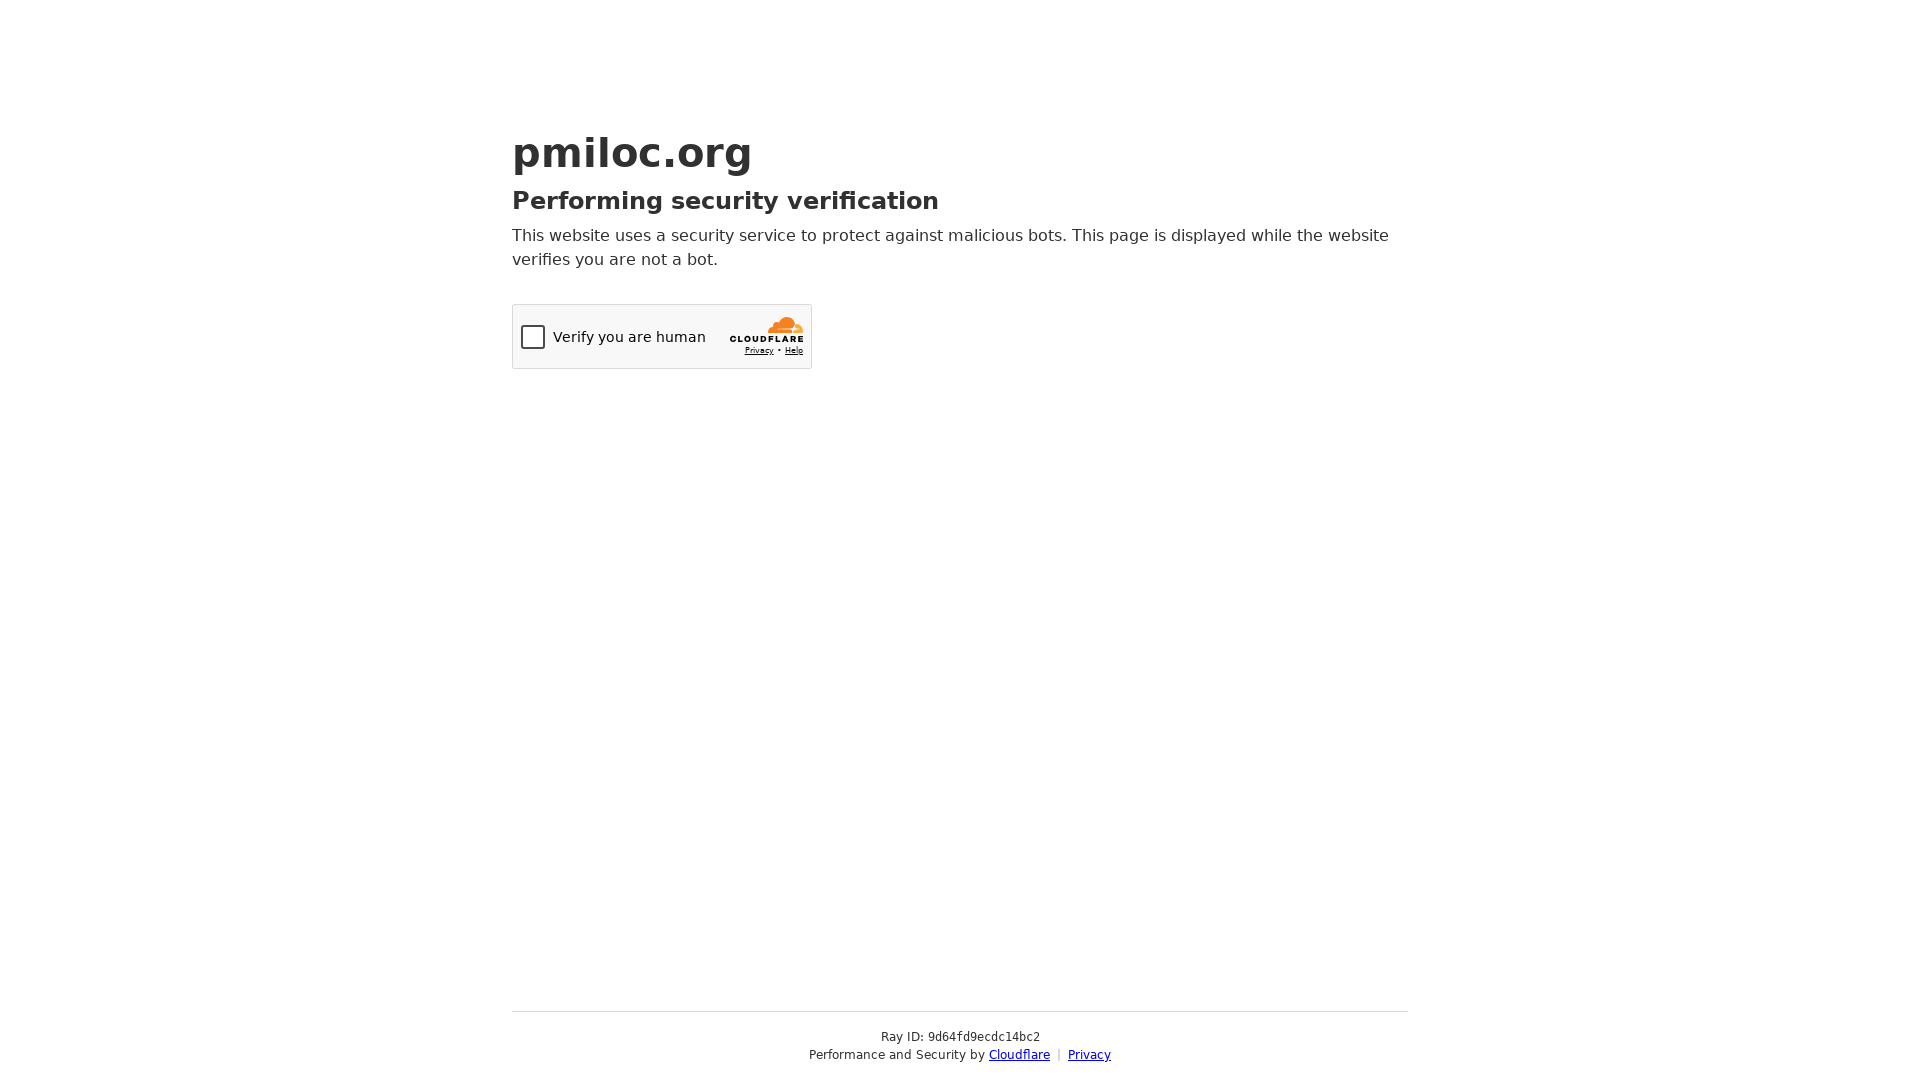

Verified heading is visible on desktop viewport
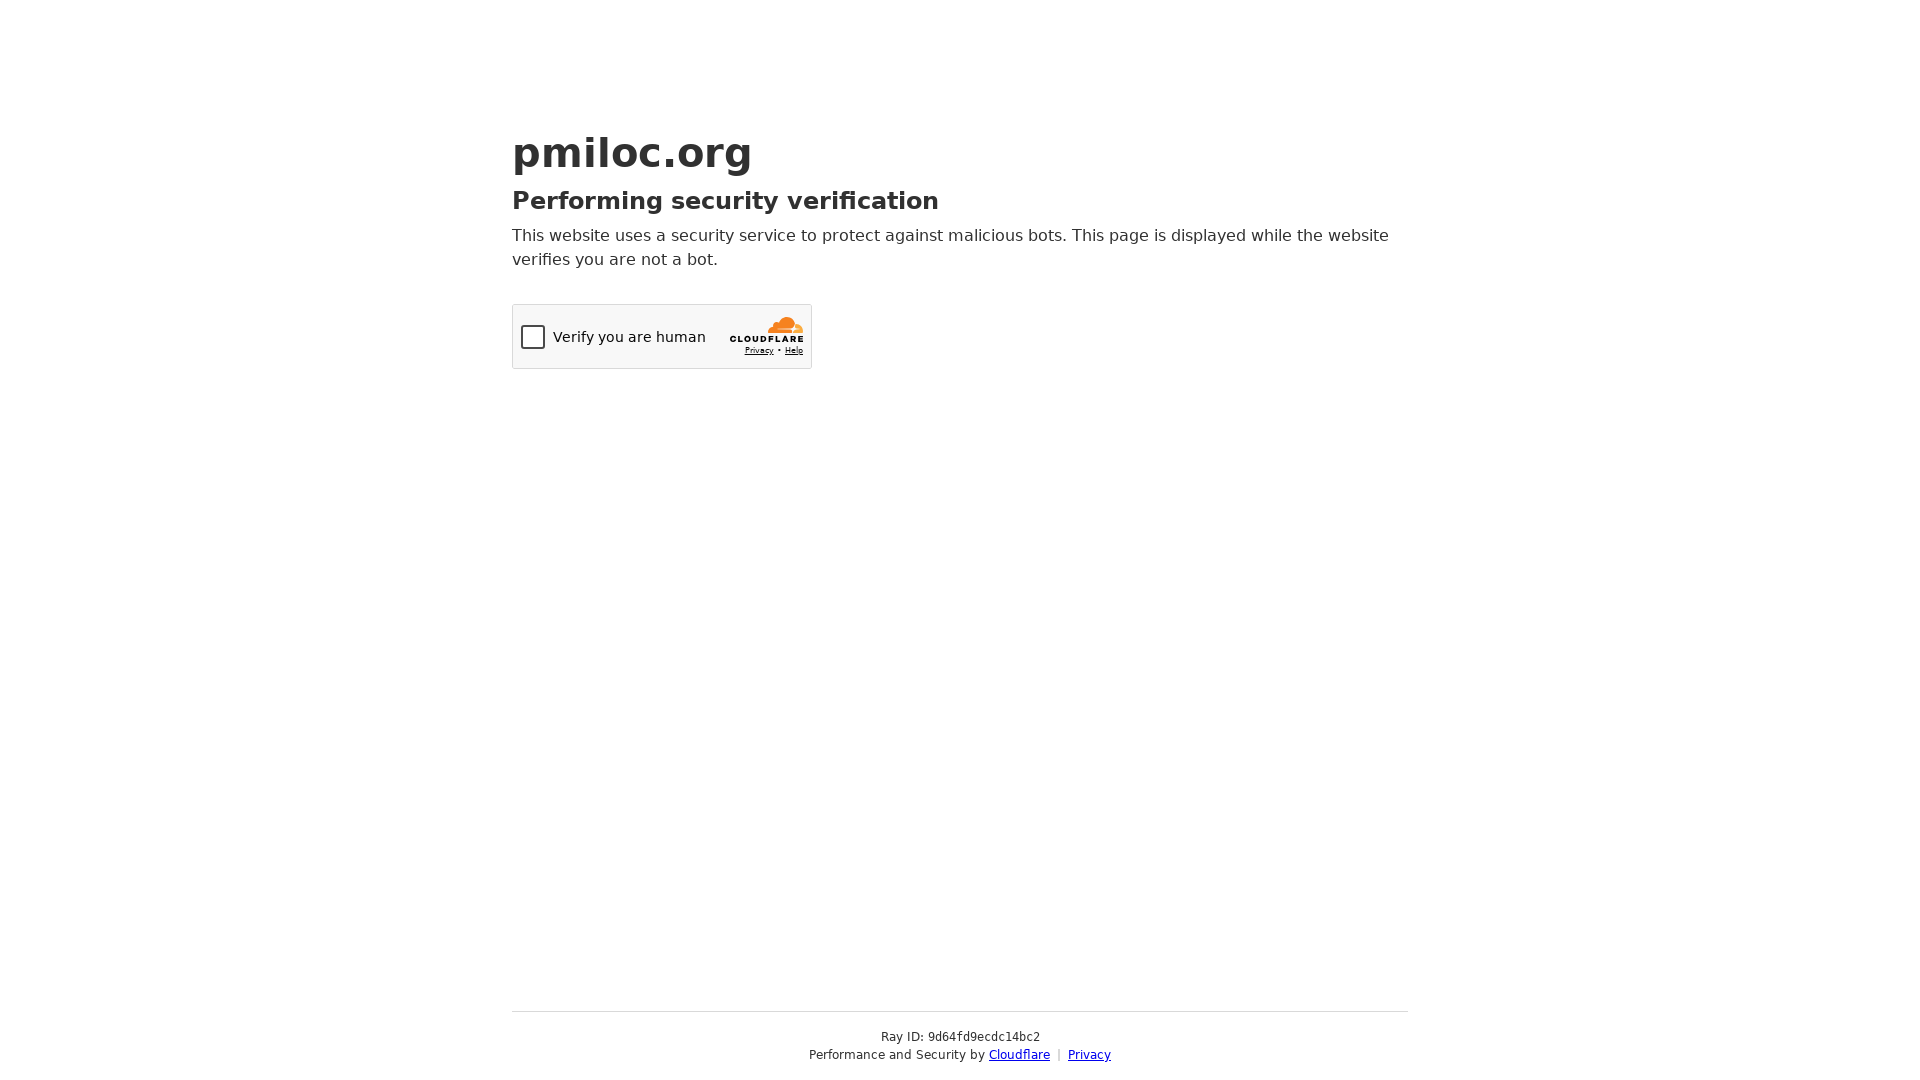

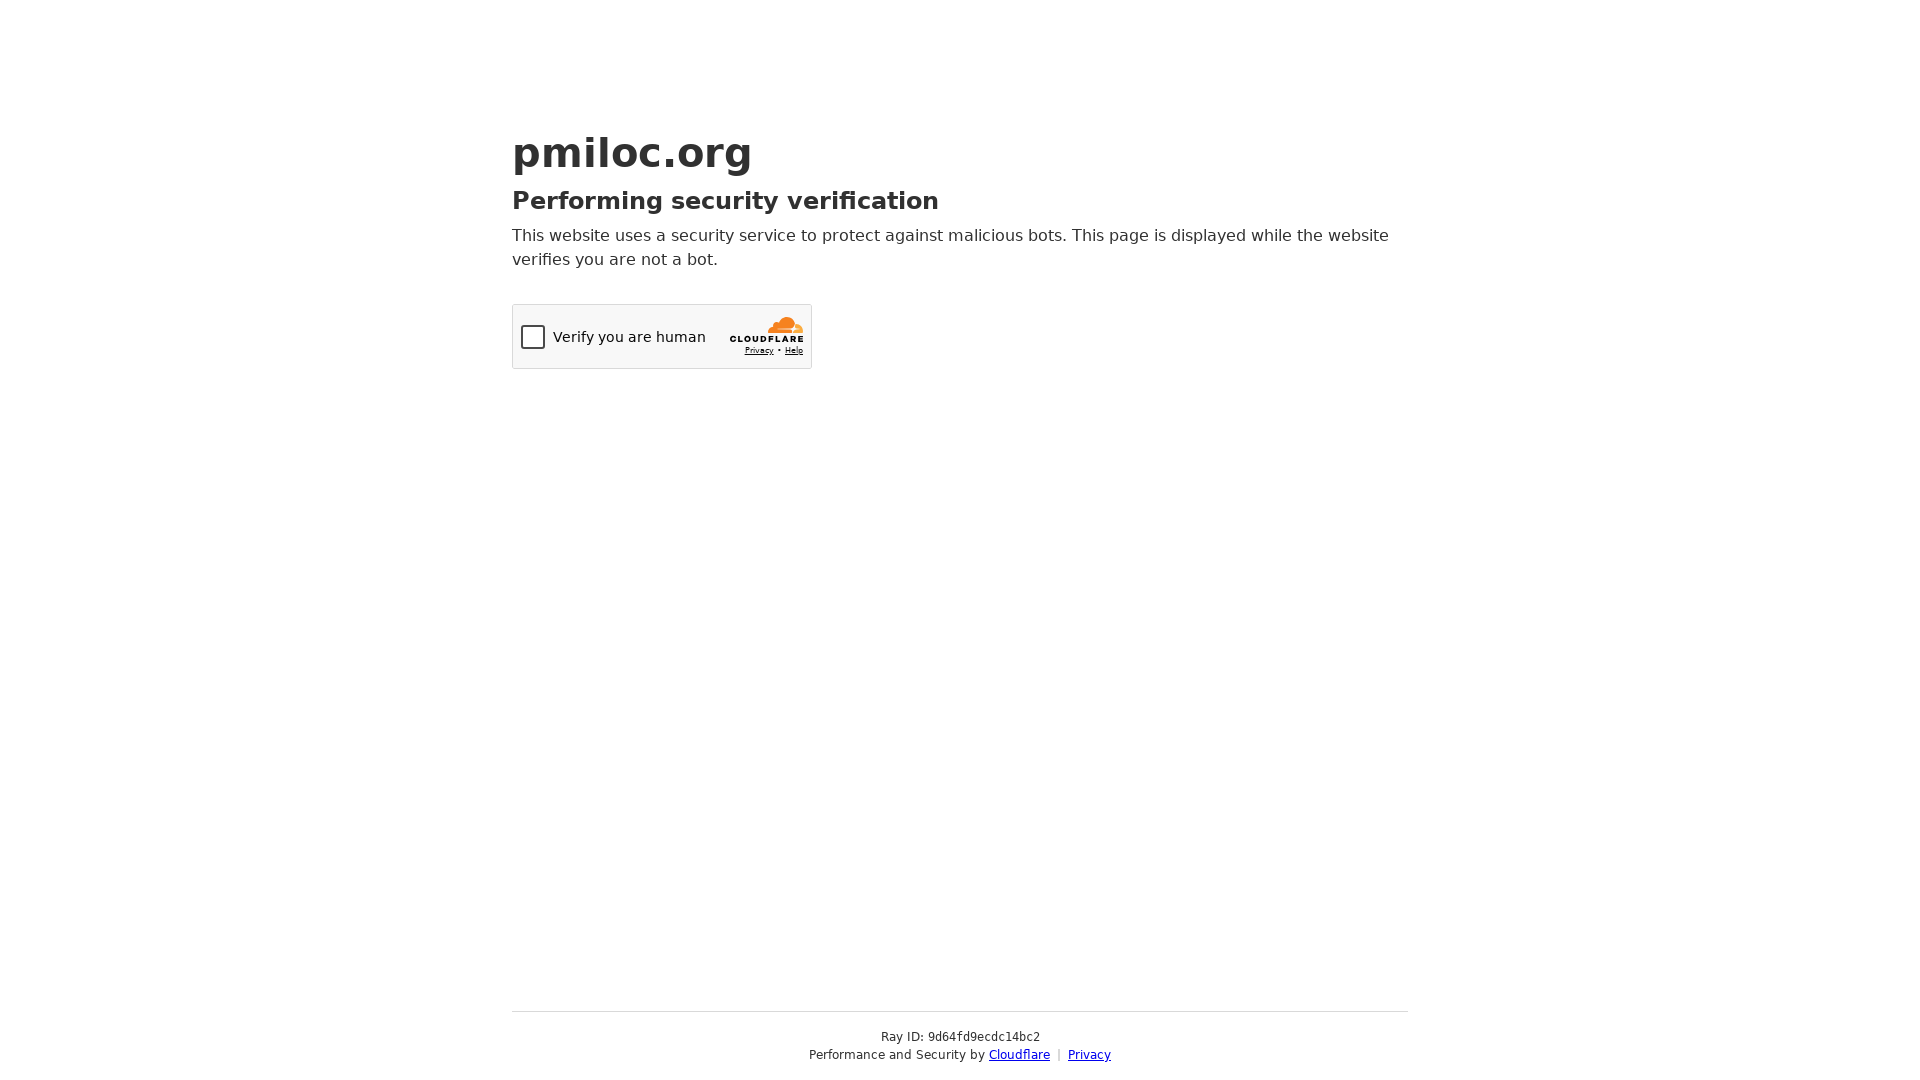